Navigates to Simplilearn website and verifies the page loads by checking the page title and URL are accessible.

Starting URL: https://www.simplilearn.com/

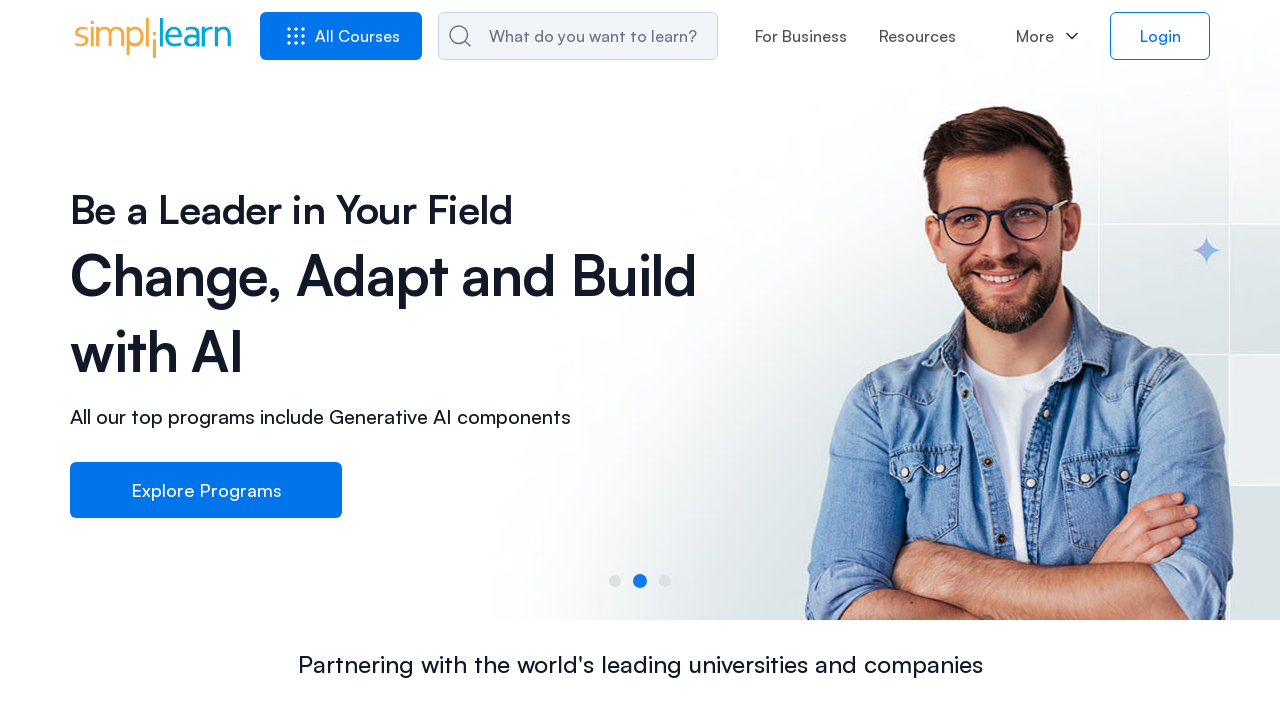

Waited for page to reach domcontentloaded state
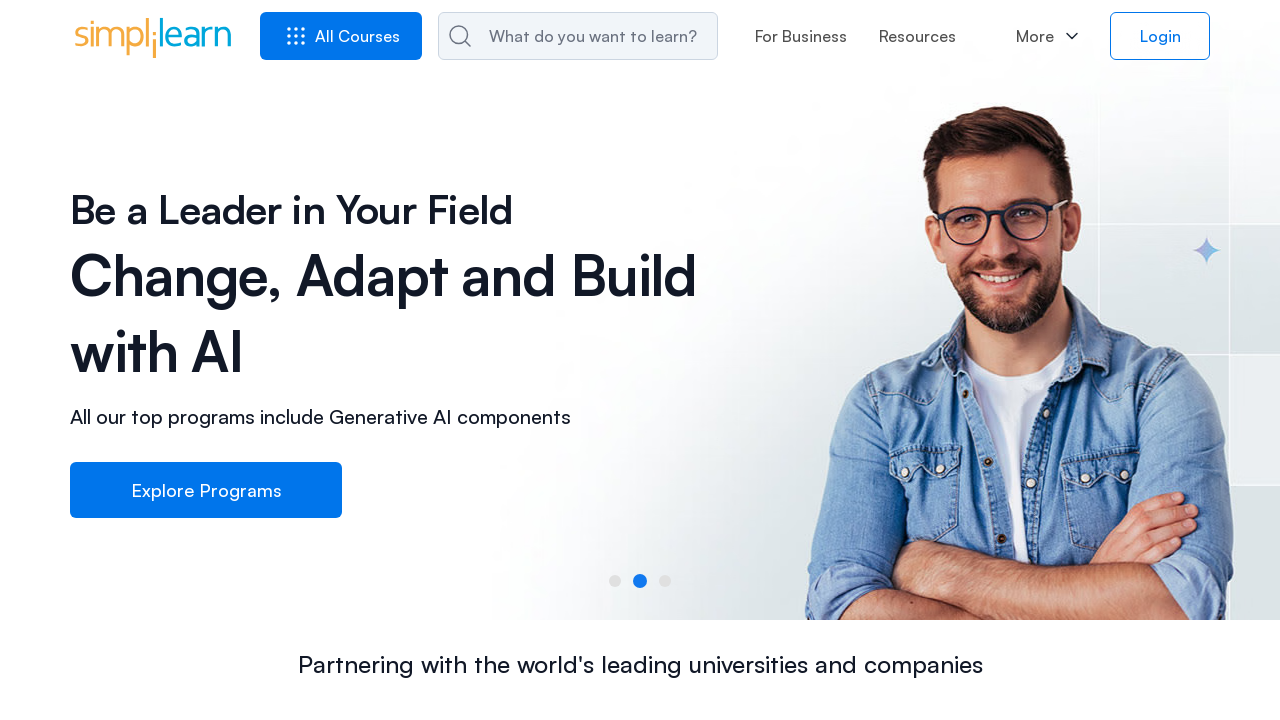

Retrieved page title: Simplilearn | Online Courses - Bootcamp & Certification Platform
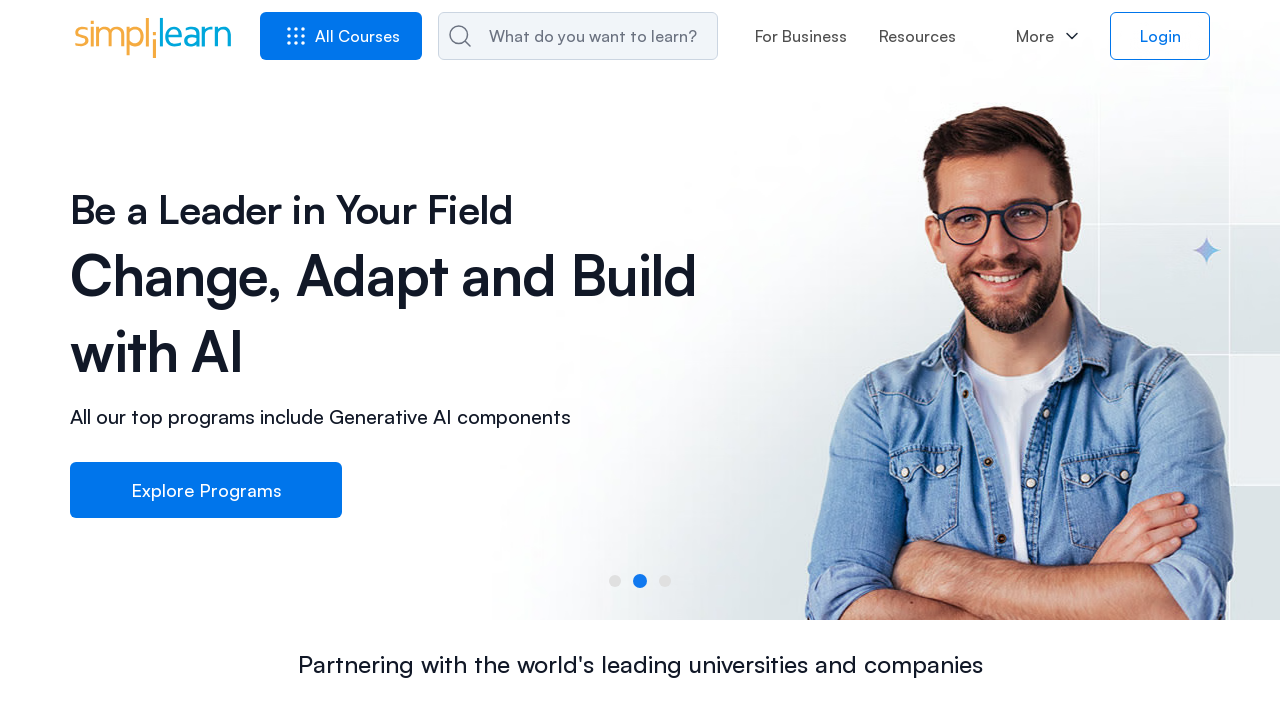

Retrieved page URL: https://www.simplilearn.com/
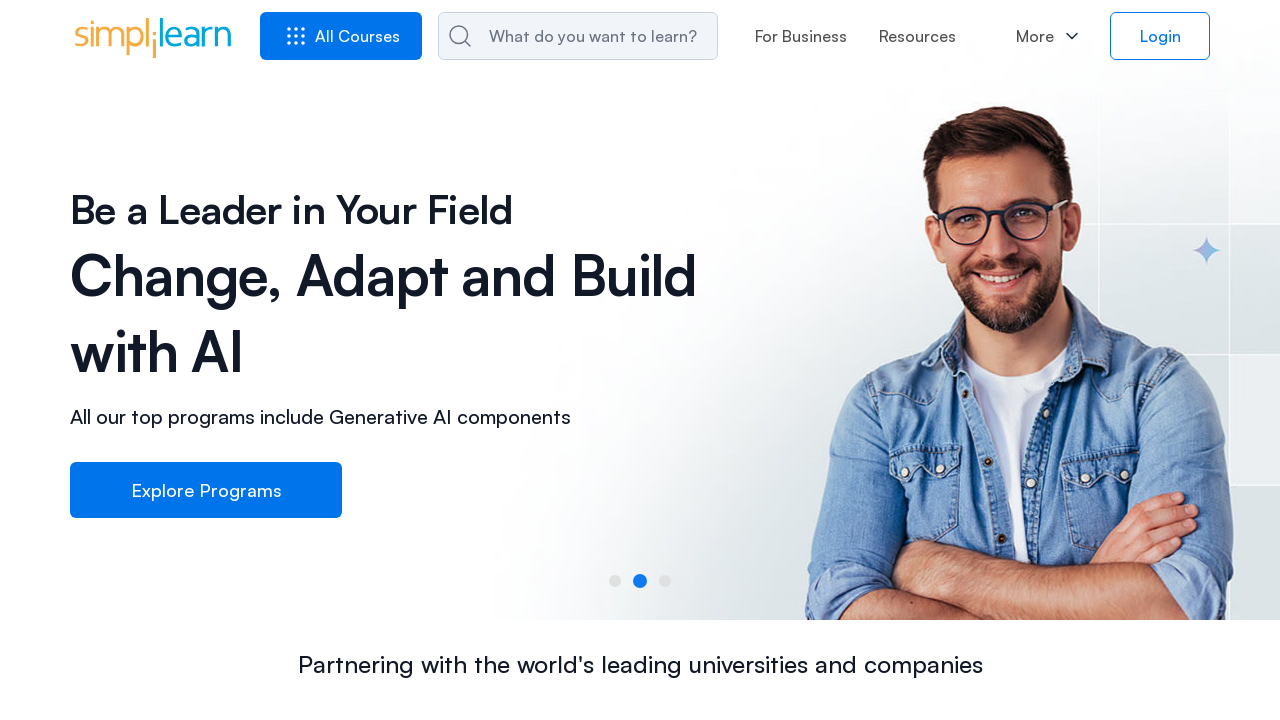

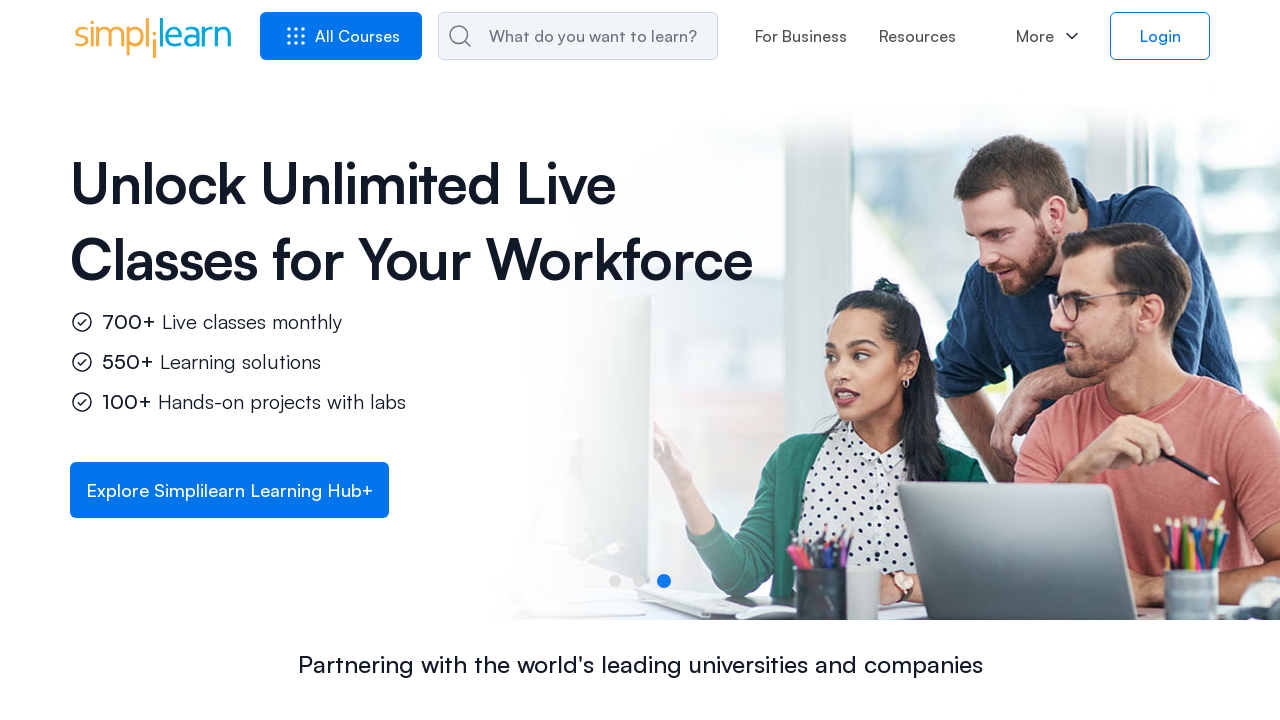